Tests clicking a button that reveals a hidden button, then clicking the hidden button once it appears - demonstrating dynamic element handling

Starting URL: https://paulocoliveira.github.io/mypages/waits/index.html

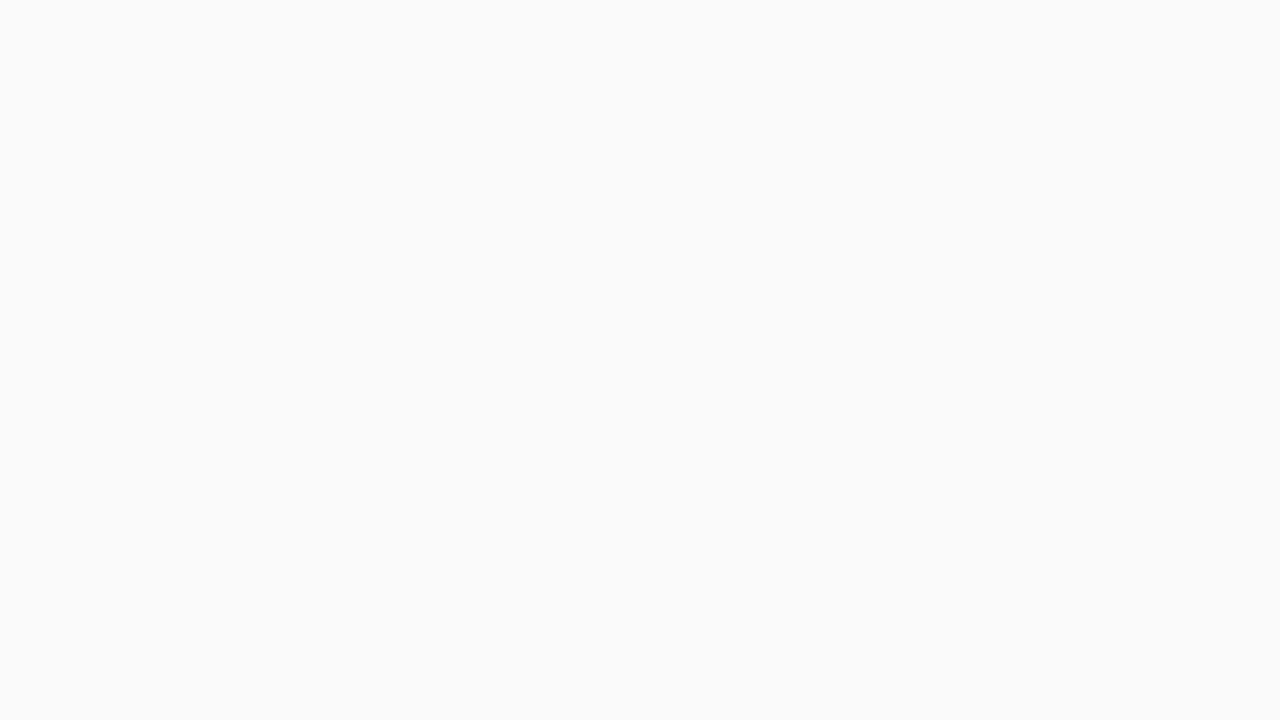

Clicked button to trigger hidden element appearance at (454, 561) on xpath=//section[@id='conditional-element-section']/button
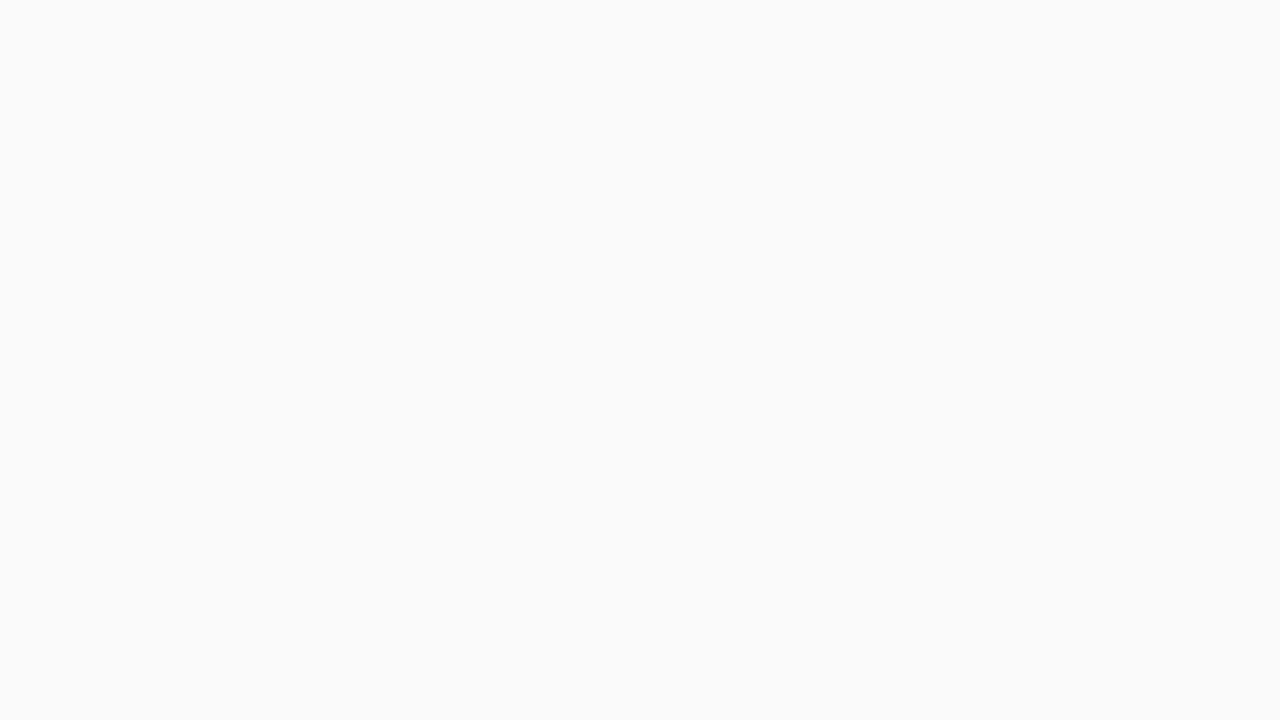

Hidden button appeared and became visible
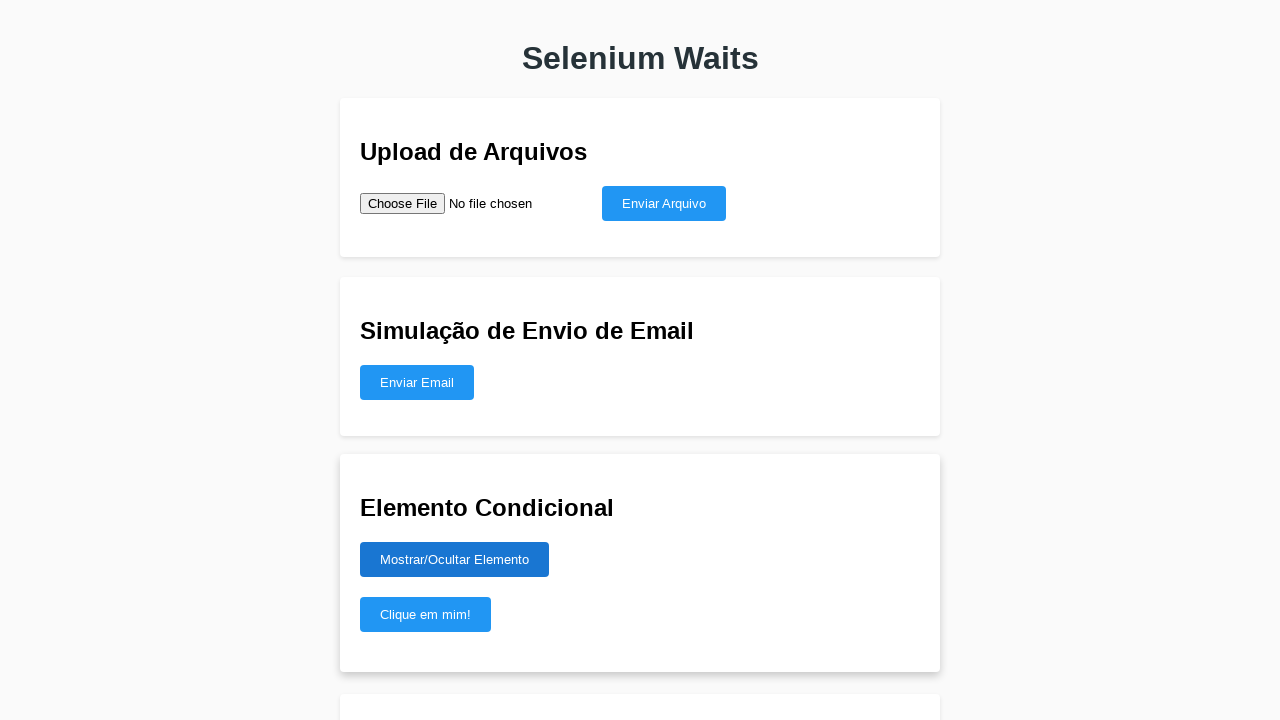

Clicked the hidden button that was revealed at (426, 614) on #hidden-button
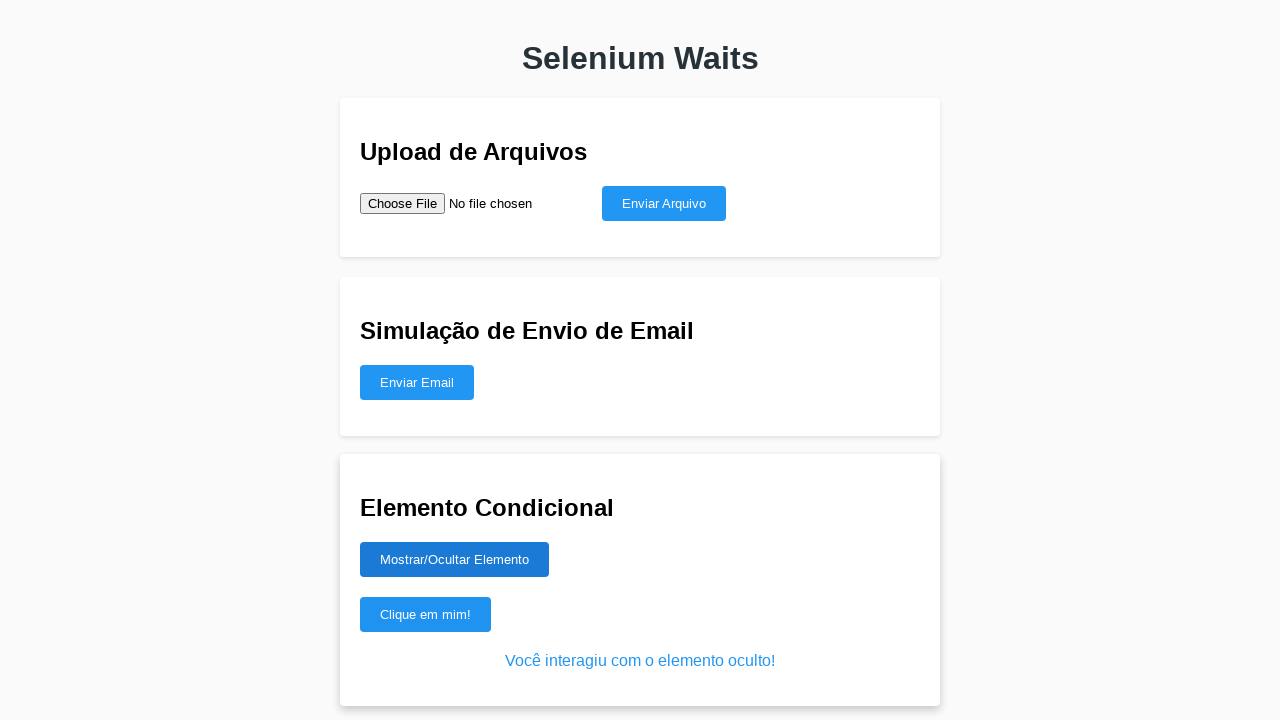

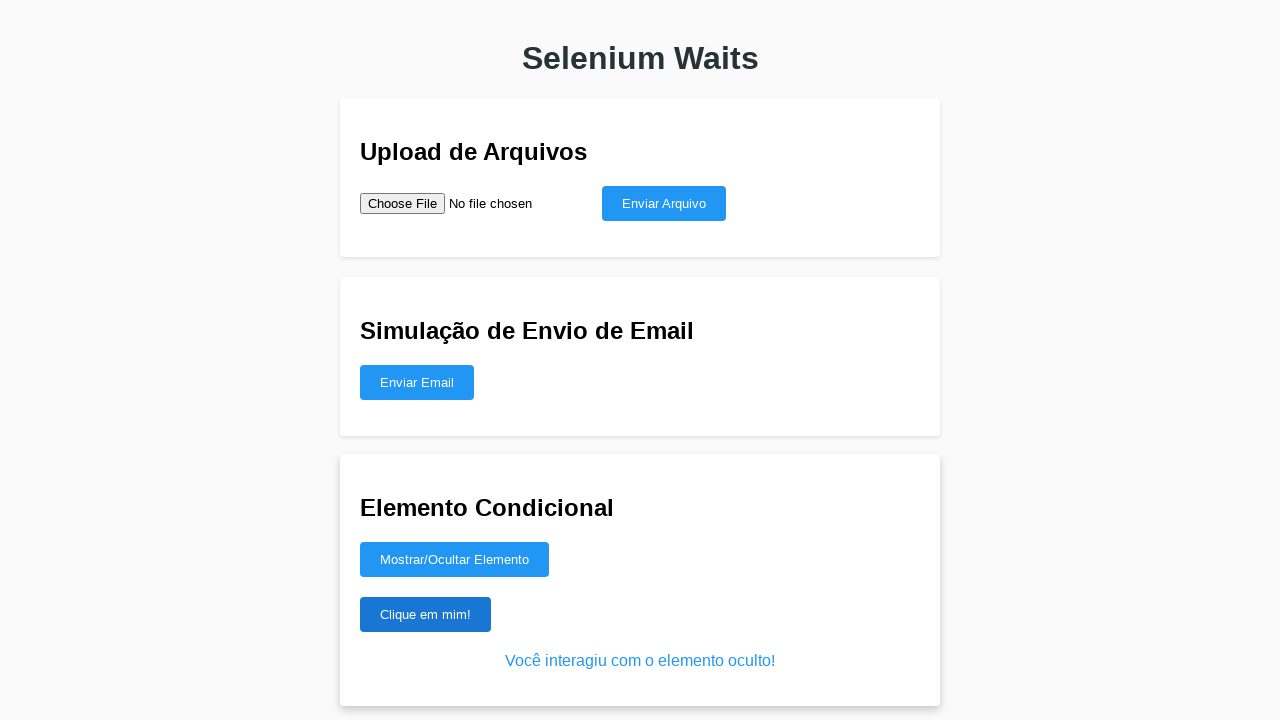